Tests login form validation by submitting with both username and password fields empty and verifying an error message is displayed.

Starting URL: https://parabank.parasoft.com/parabank/index.htm?ConnType=JDBC

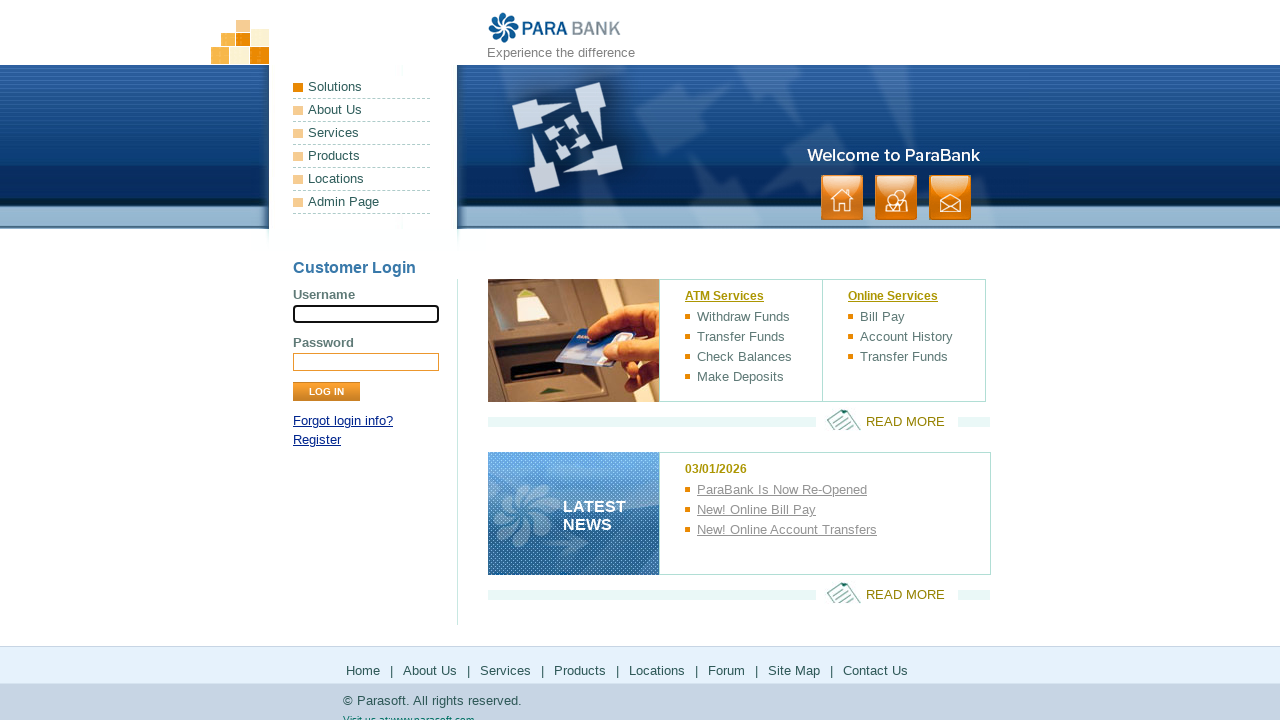

Cleared username field, leaving it empty on input[type="text"]
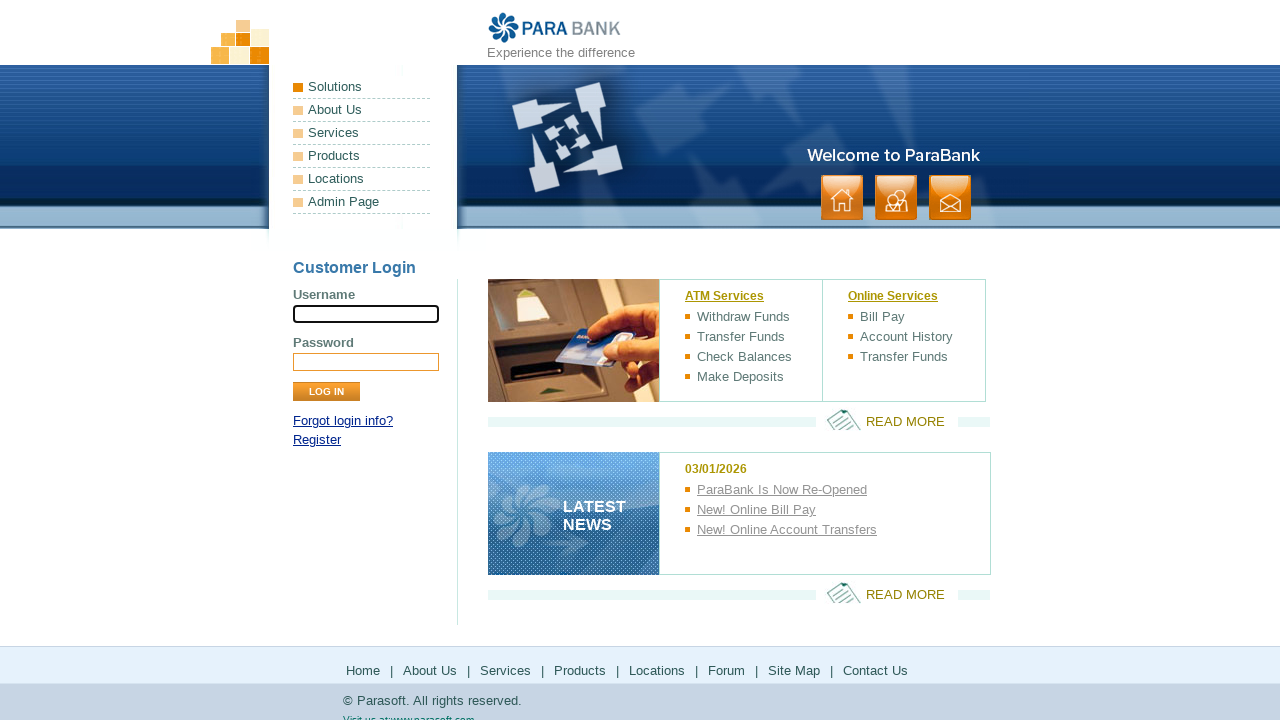

Clicked login button with empty username and password fields at (326, 392) on input[type="submit"]
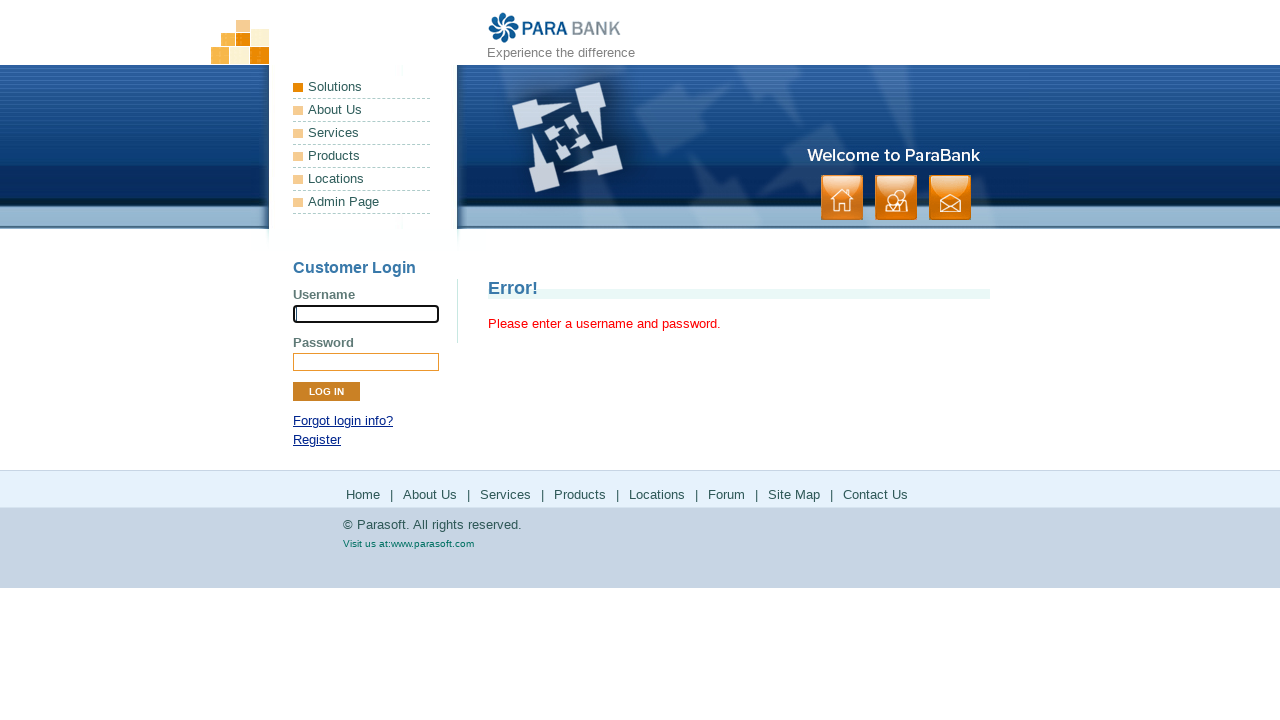

Error message appeared on the login form
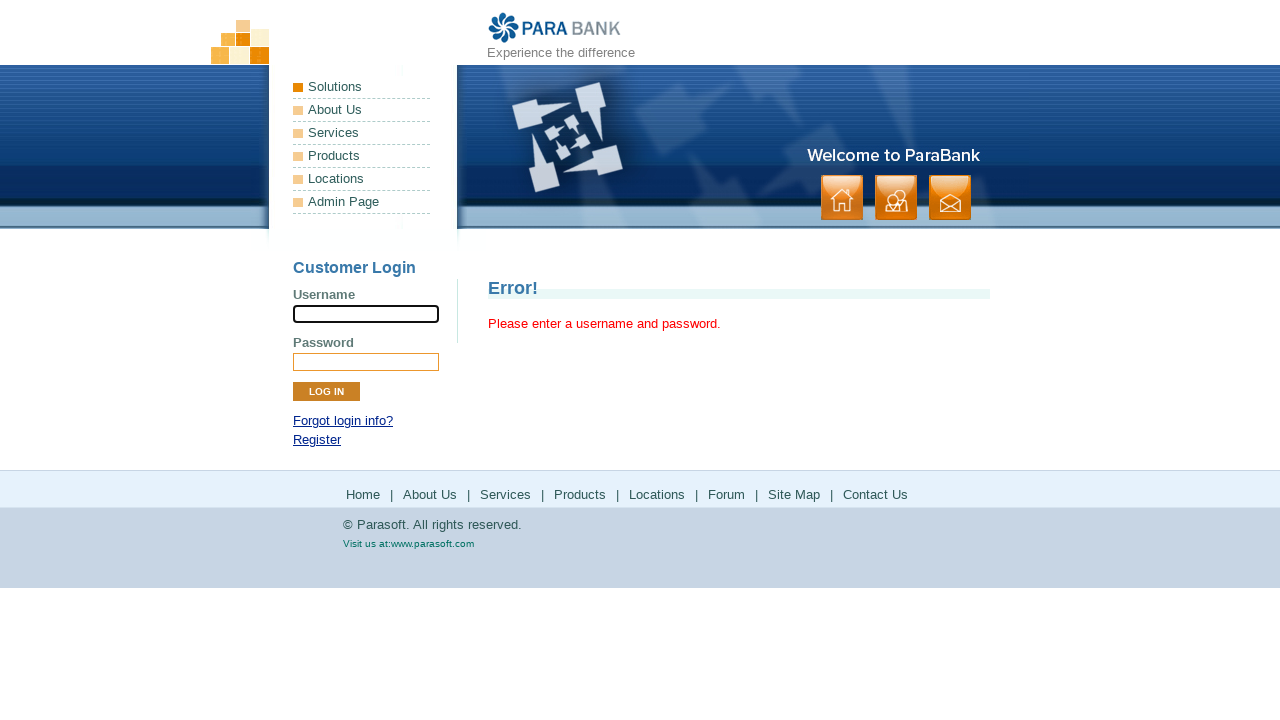

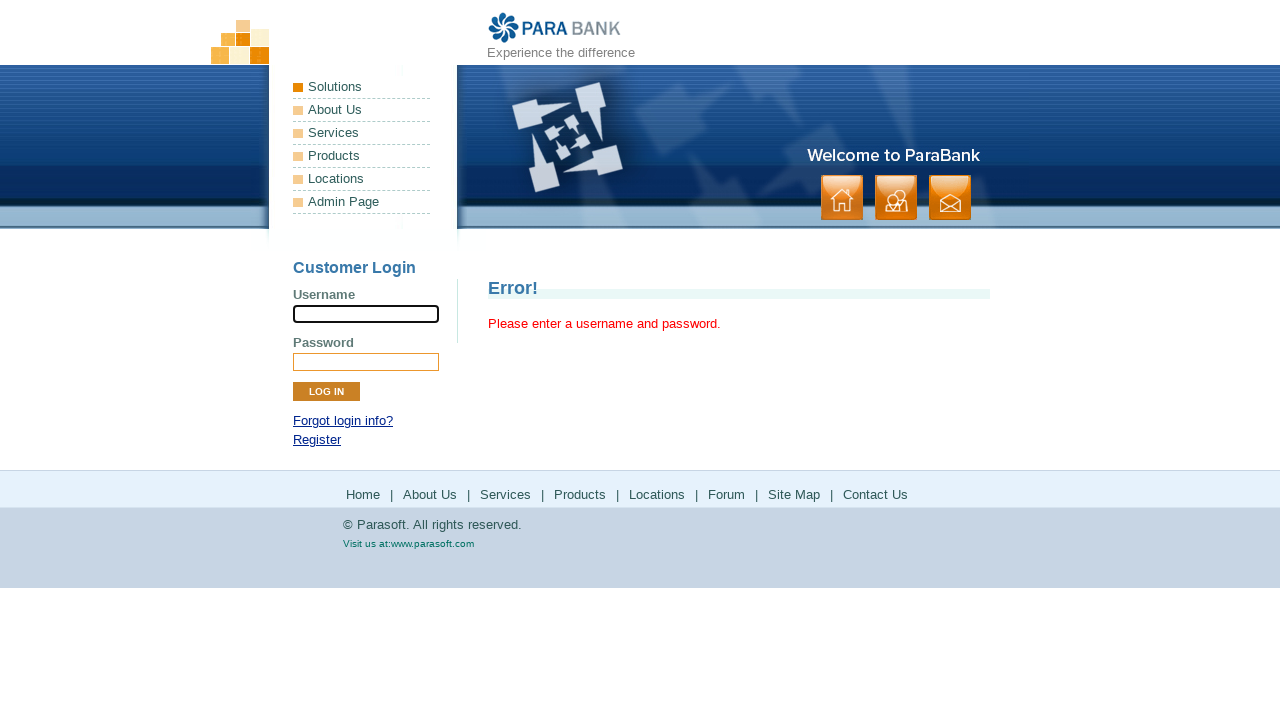